Tests dropdown selection functionality by selecting options using three different methods: by index, by value, and by visible text

Starting URL: https://trytestingthis.netlify.app/

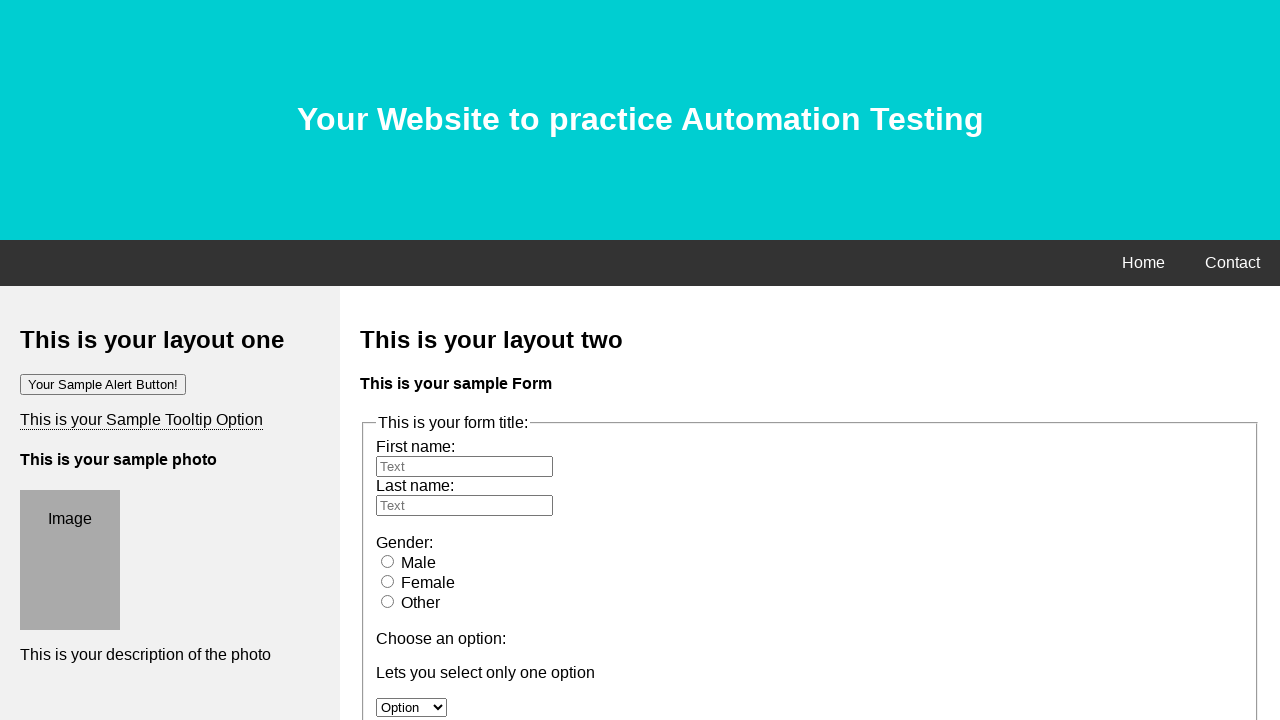

Selected dropdown option by index 1 (second option) on select#option
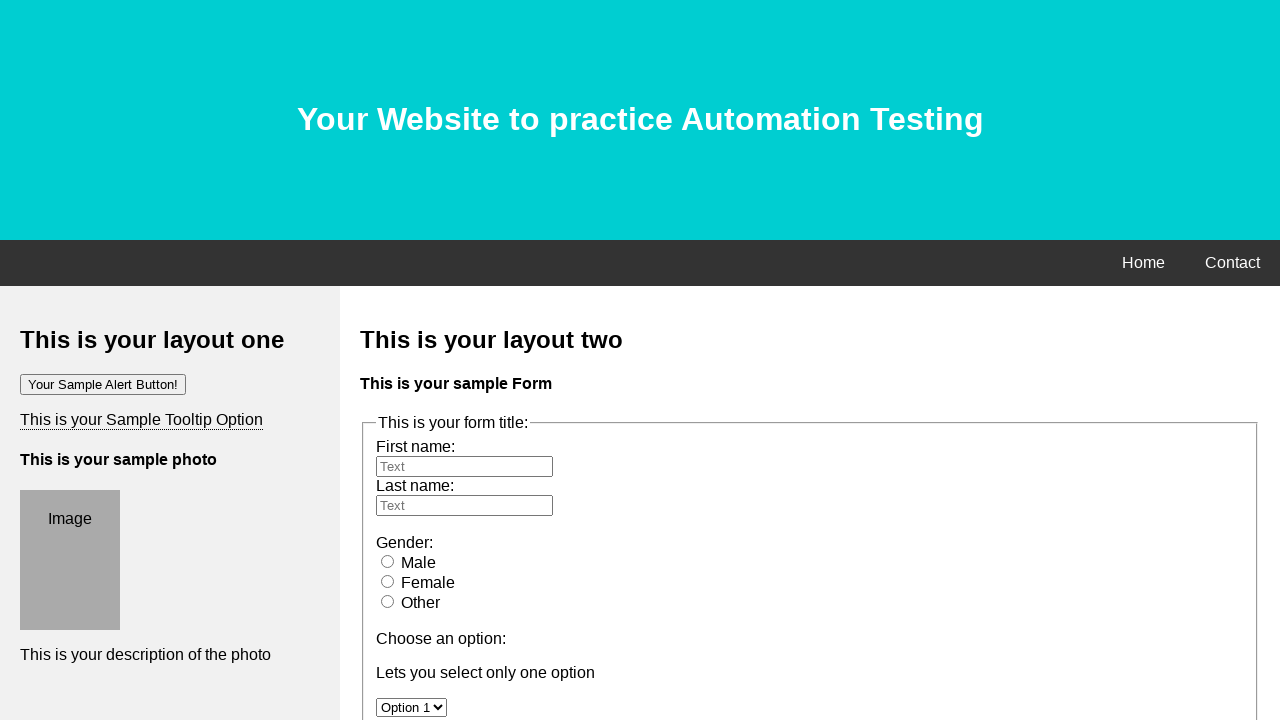

Selected dropdown option by value 'option 2' on select#option
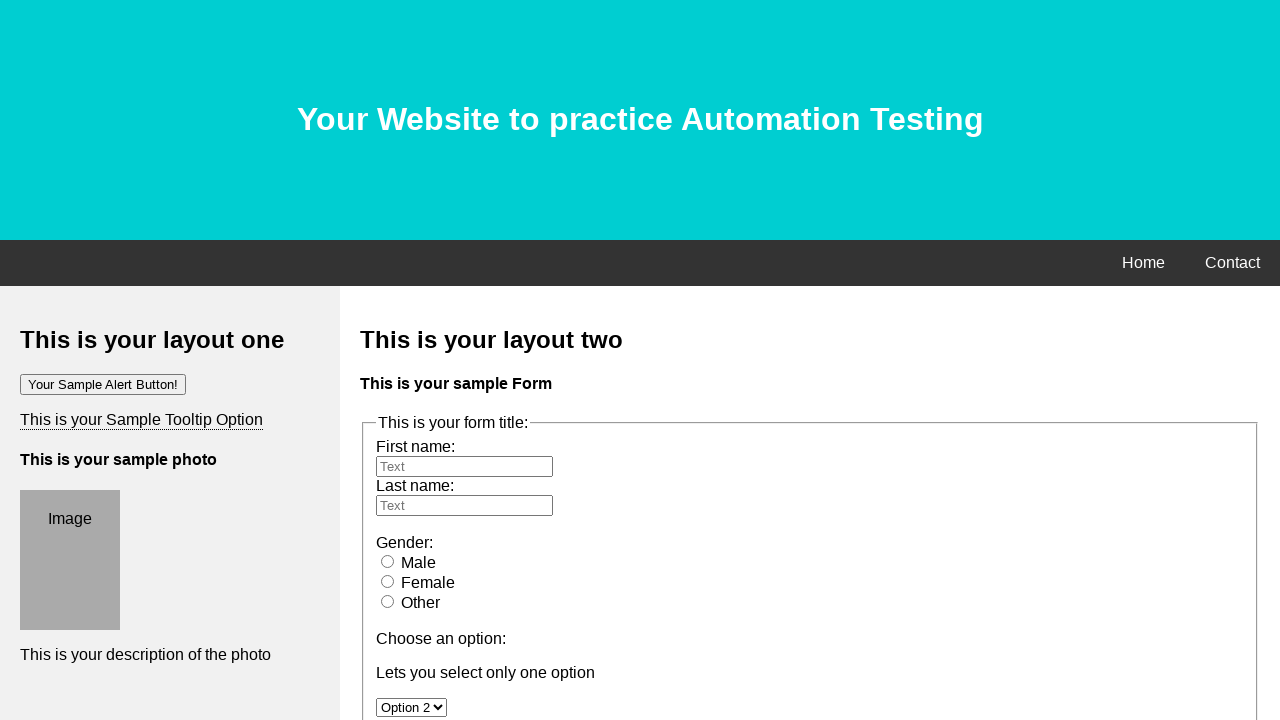

Selected dropdown option by visible text 'Option 3' on select#option
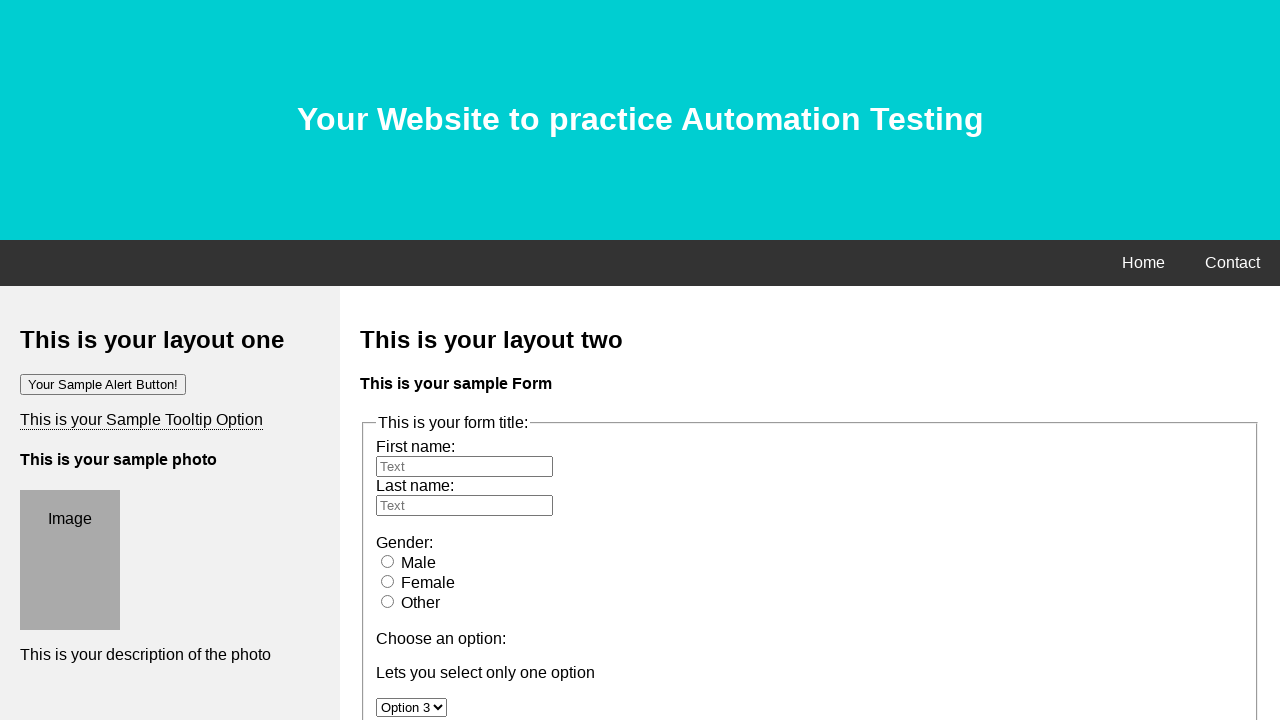

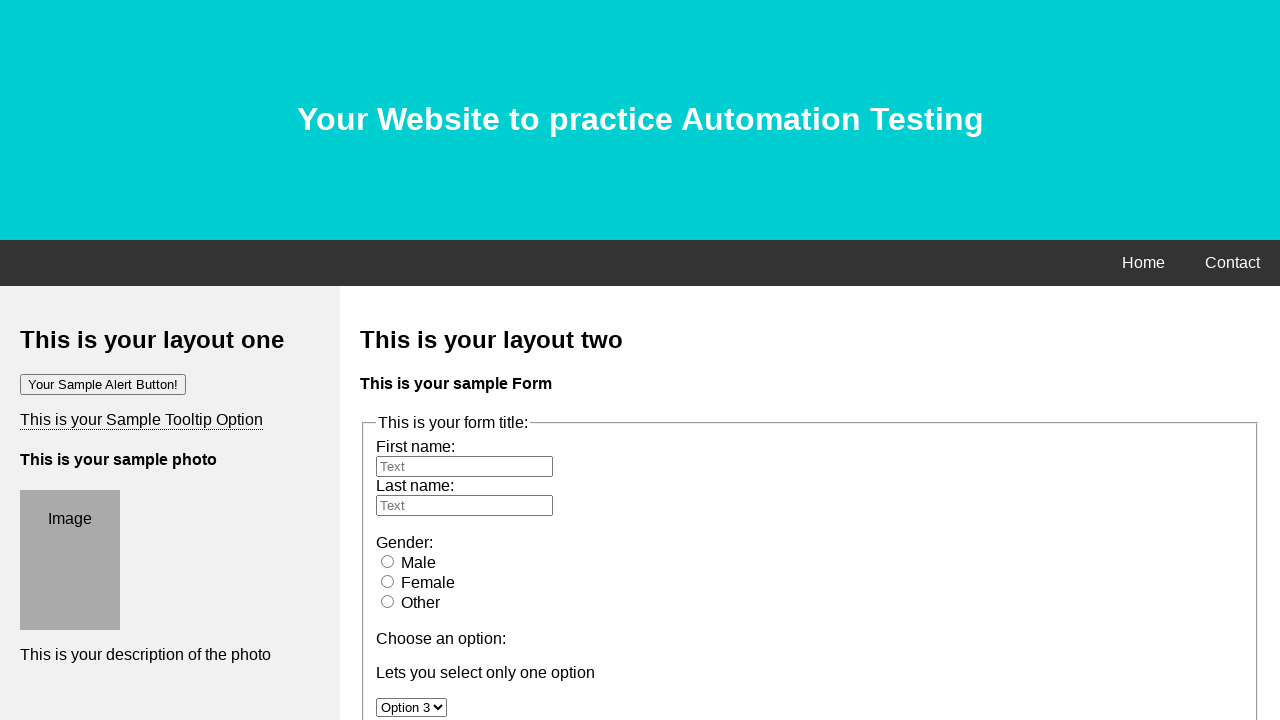